Tests page scrolling functionality by scrolling to a reset button element on a dropdown tools page

Starting URL: https://echoecho.com/tooldropdown.htm

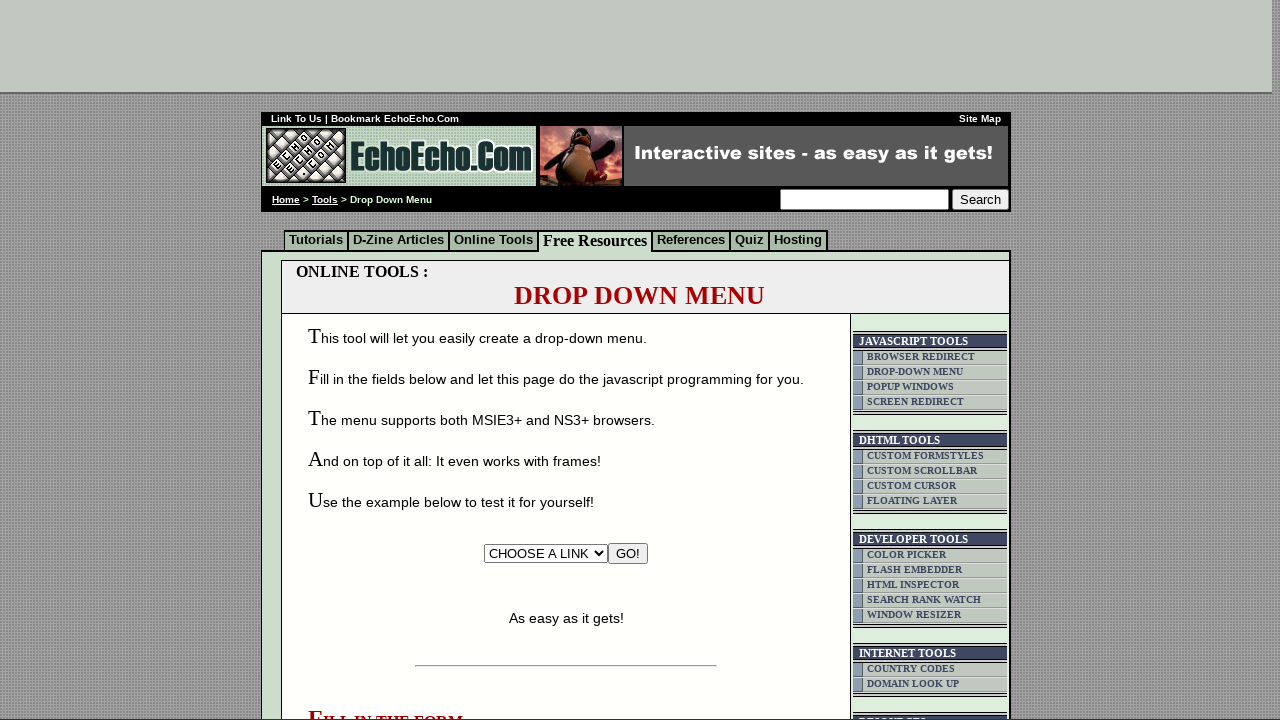

Waited 3 seconds for page to load
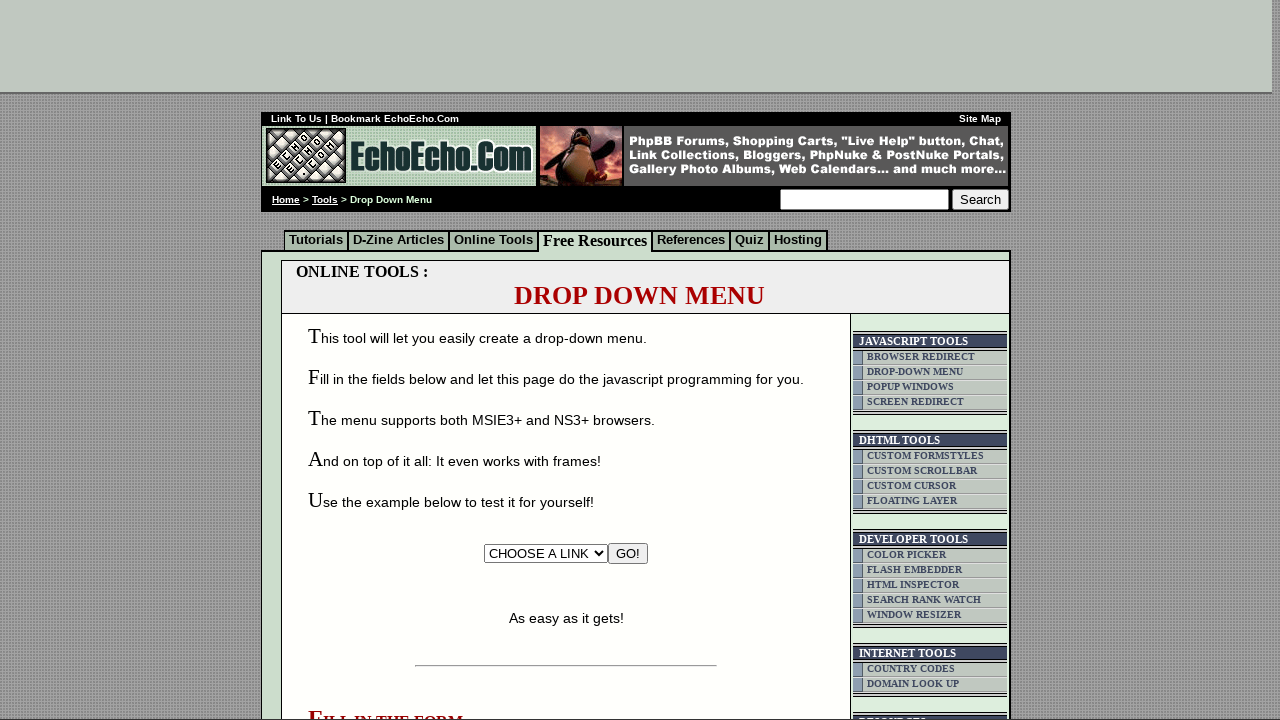

Located reset button element
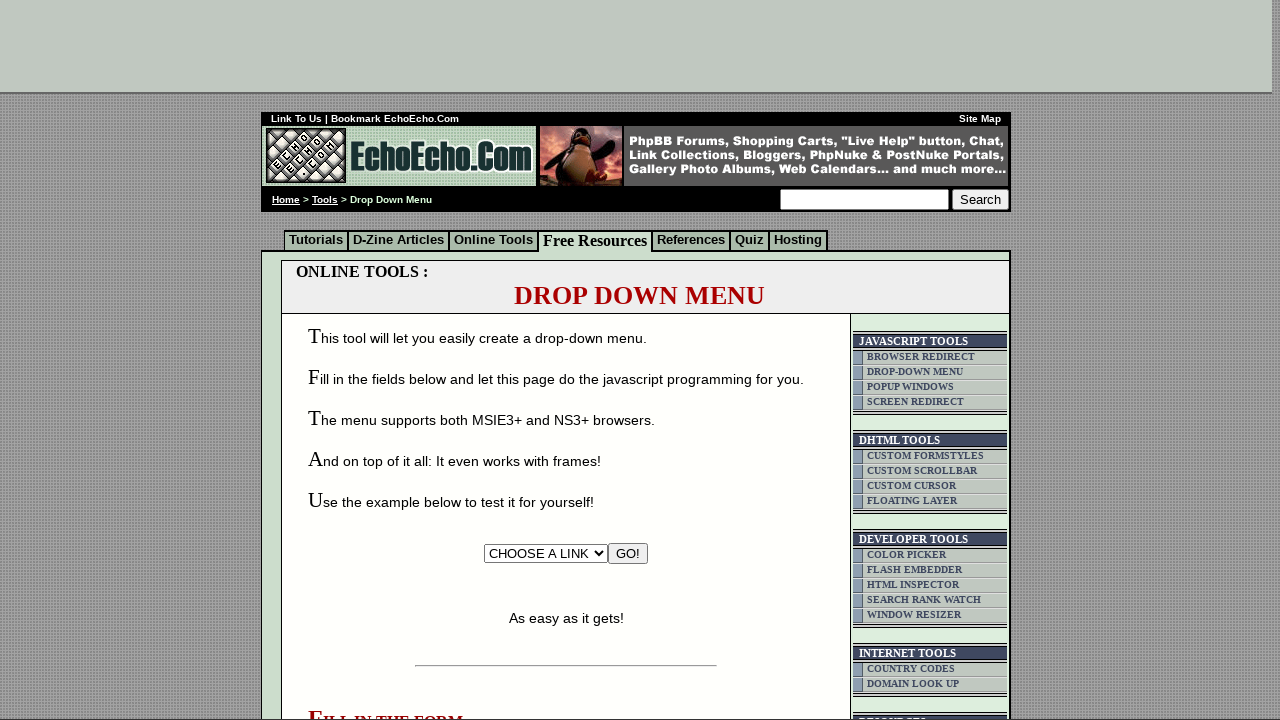

Scrolled reset button into view
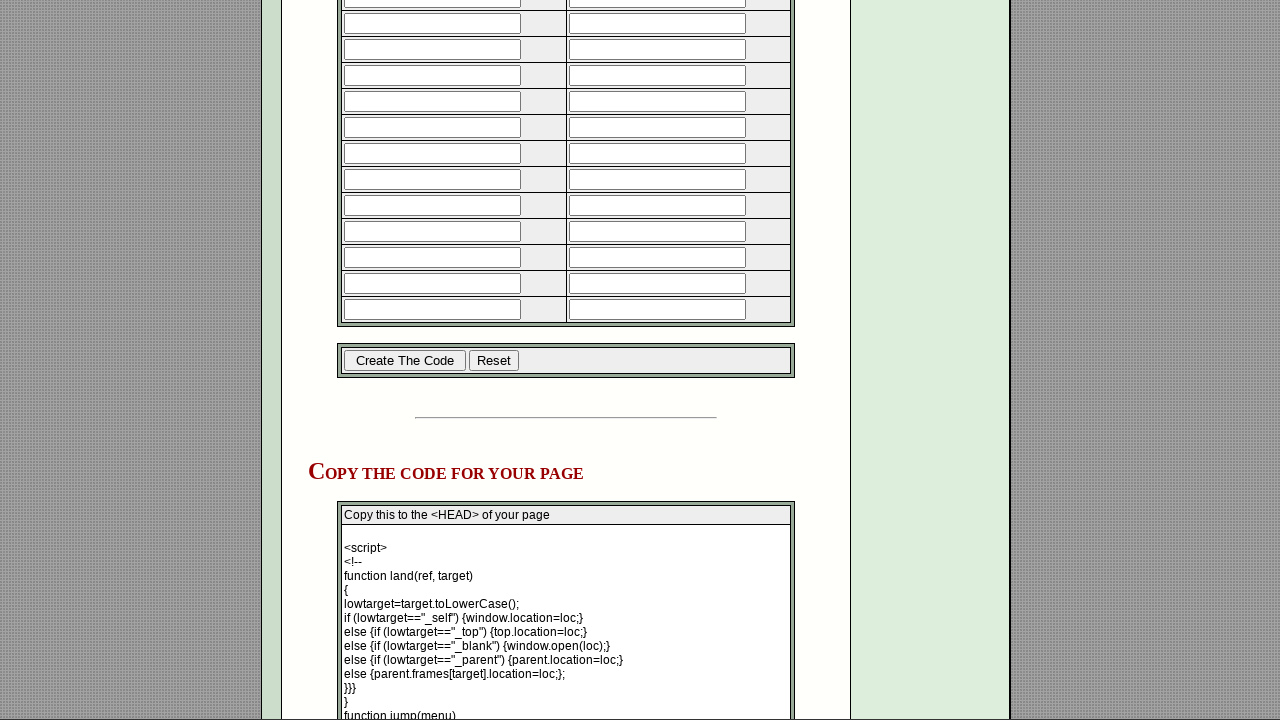

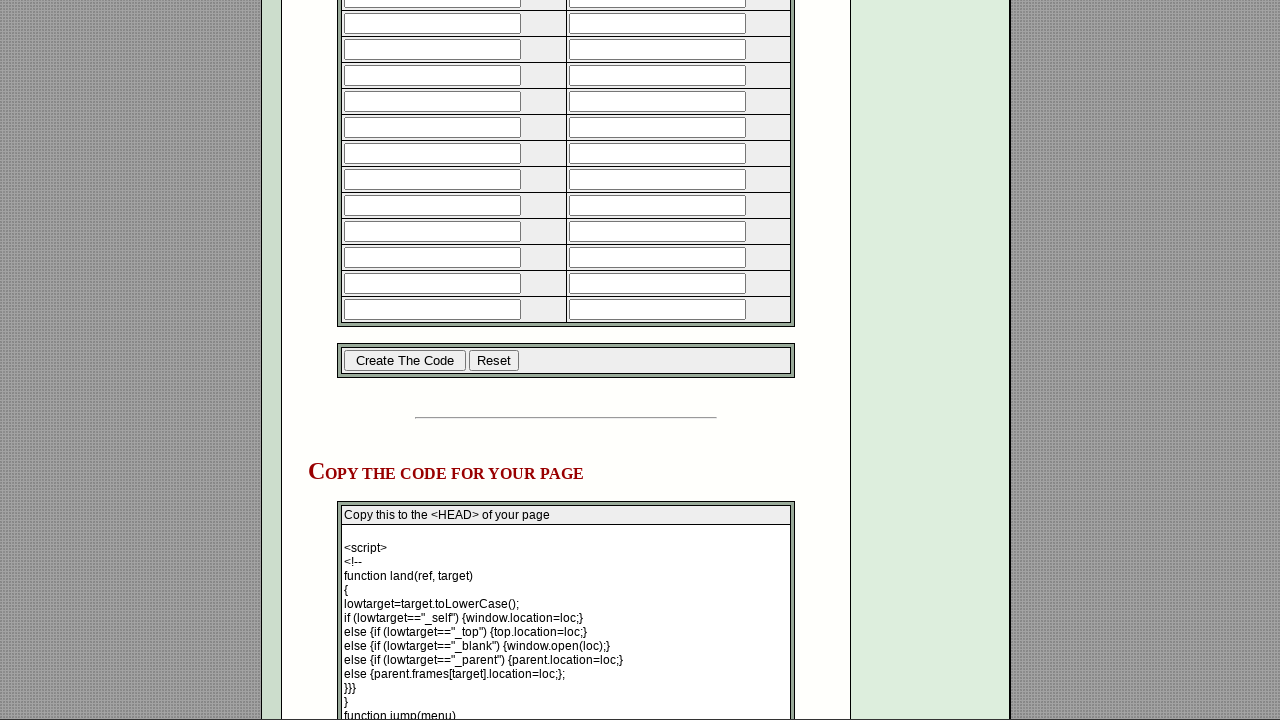